Tests date picker interaction by entering a date and navigating with arrow keys

Starting URL: https://formy-project.herokuapp.com/datepicker

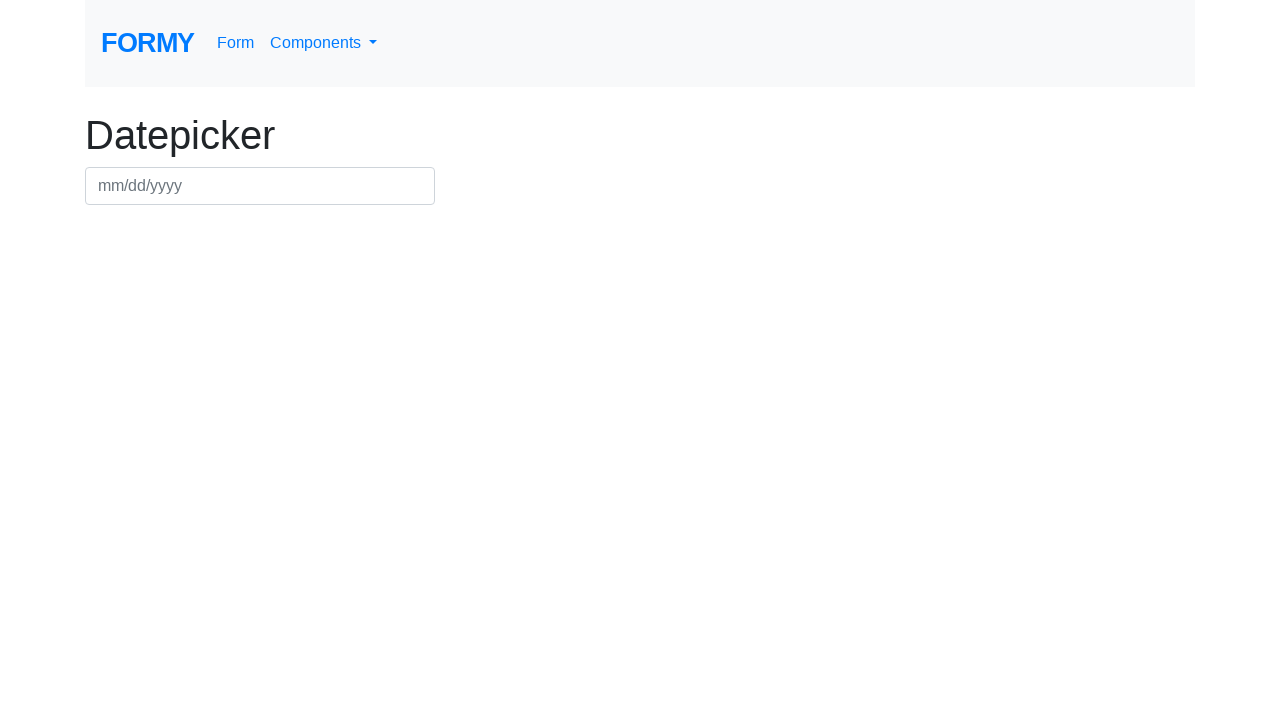

Filled datepicker field with date 06/25/2019 on #datepicker
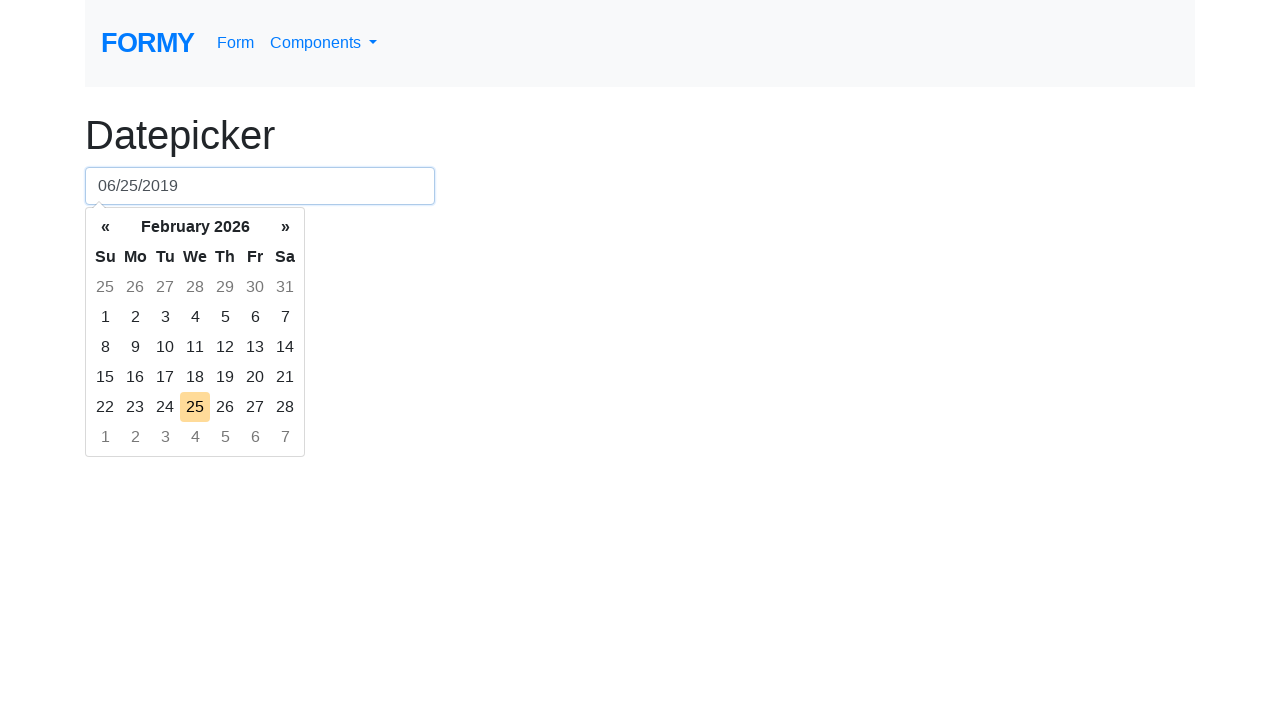

Pressed ArrowUp key to navigate in datepicker on #datepicker
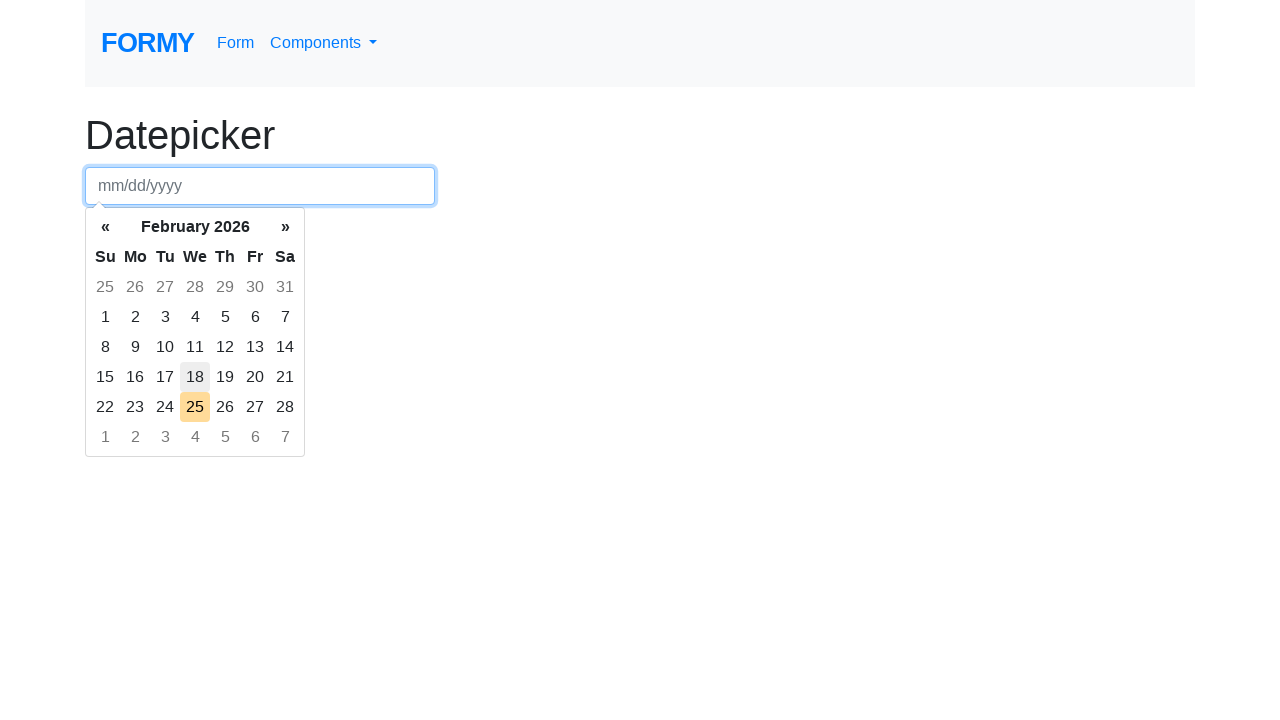

Pressed ArrowDown key to navigate in datepicker on #datepicker
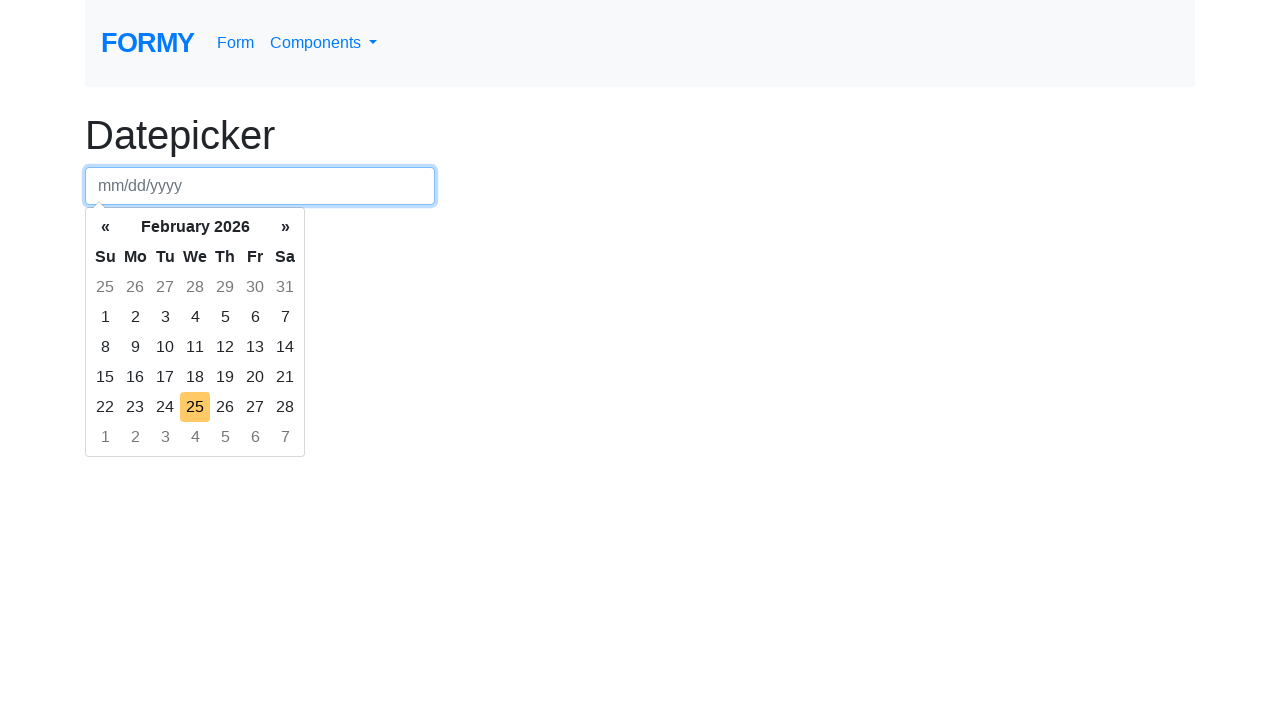

Pressed ArrowRight key to navigate in datepicker on #datepicker
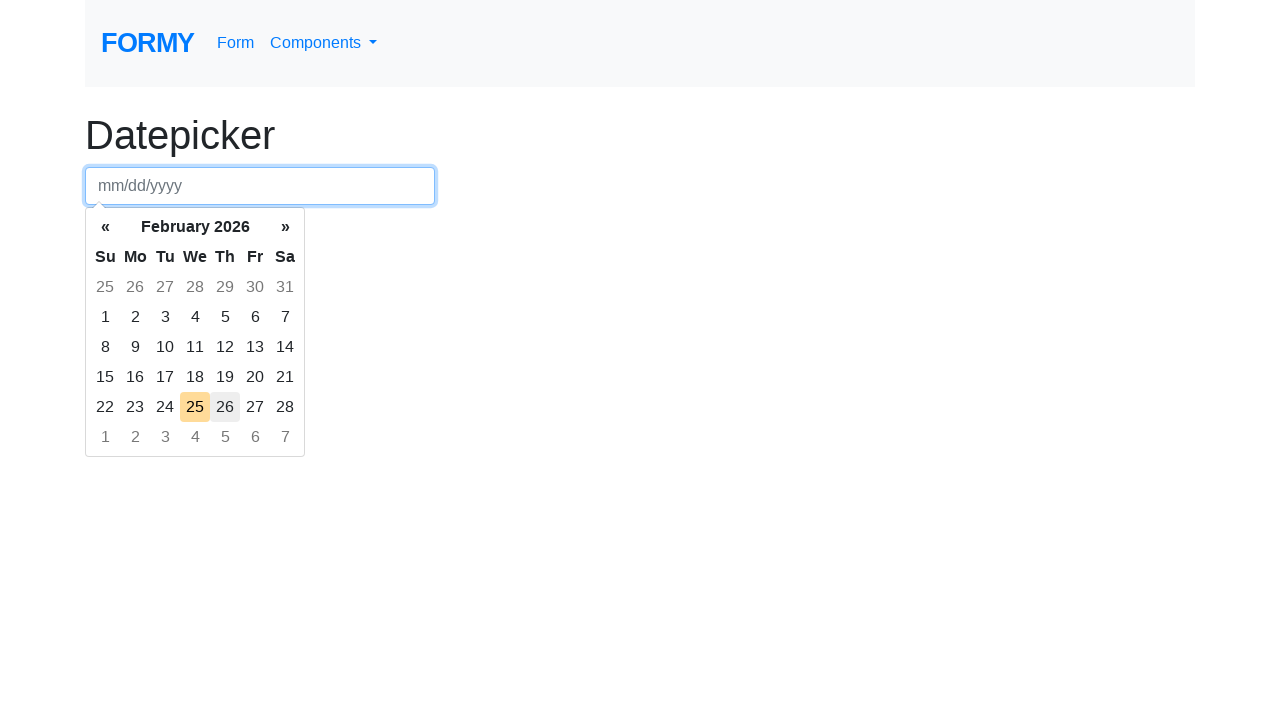

Pressed ArrowLeft key to navigate in datepicker on #datepicker
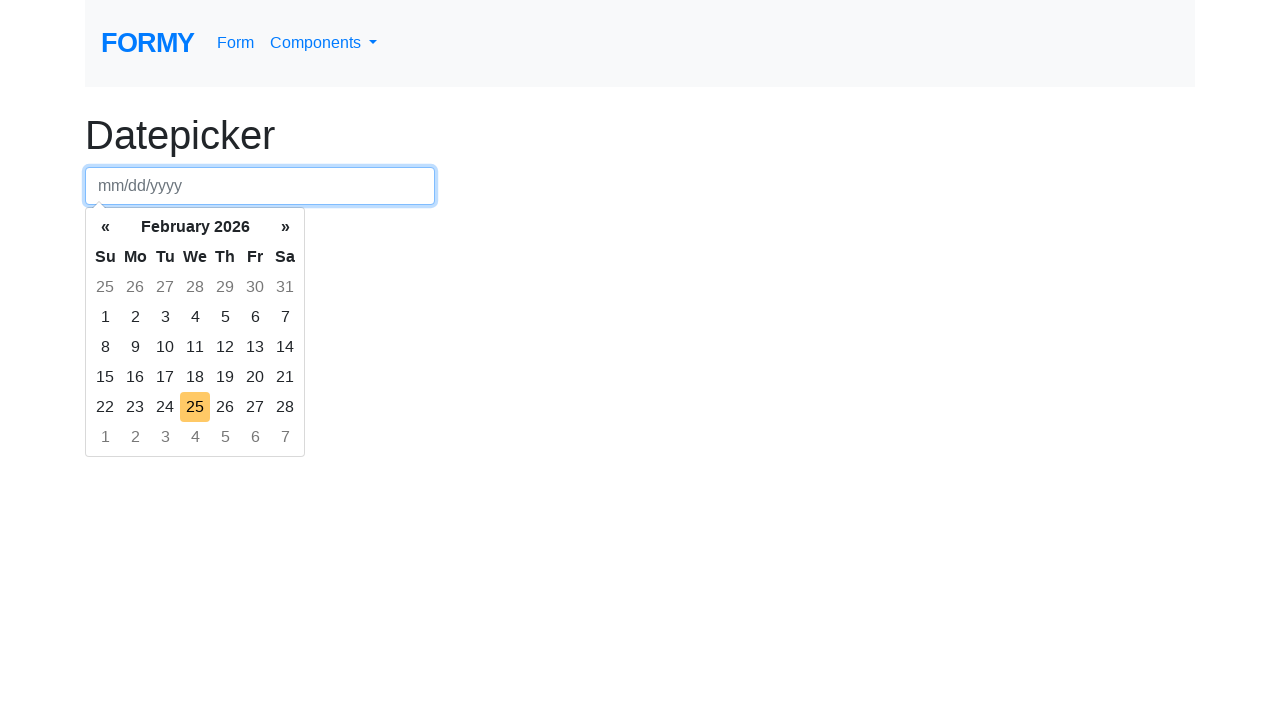

Pressed Enter key to submit datepicker on #datepicker
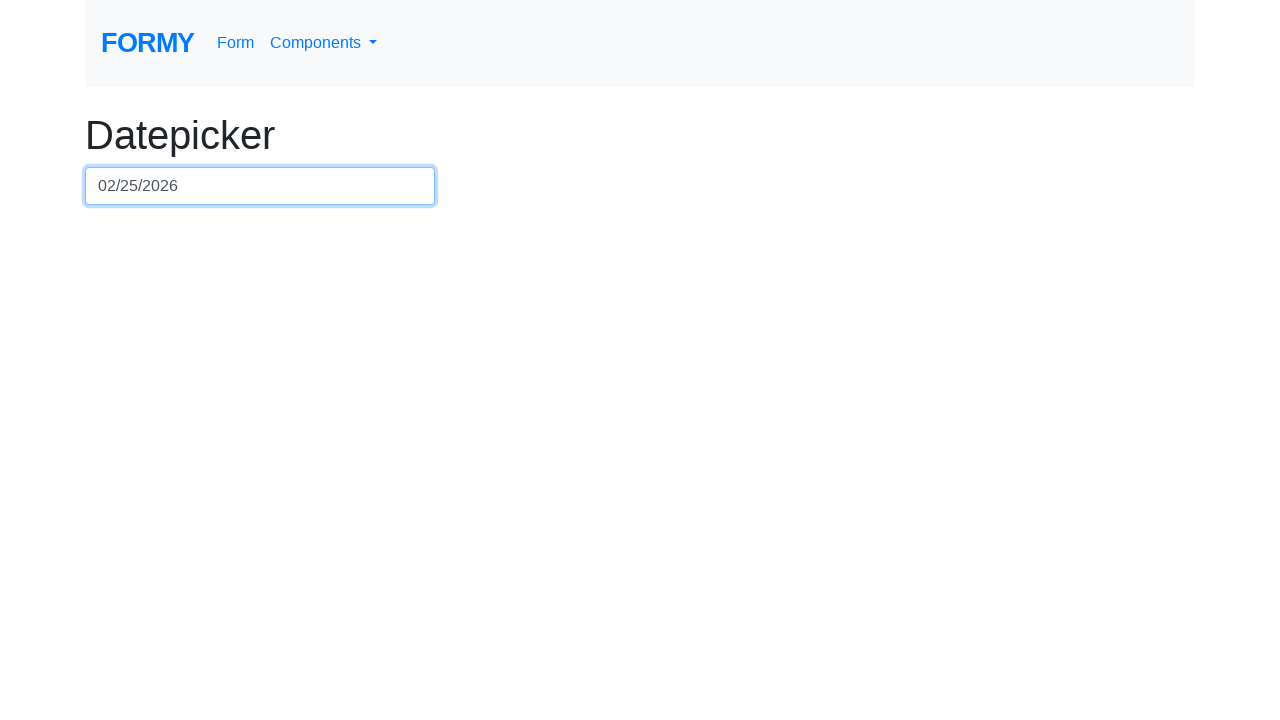

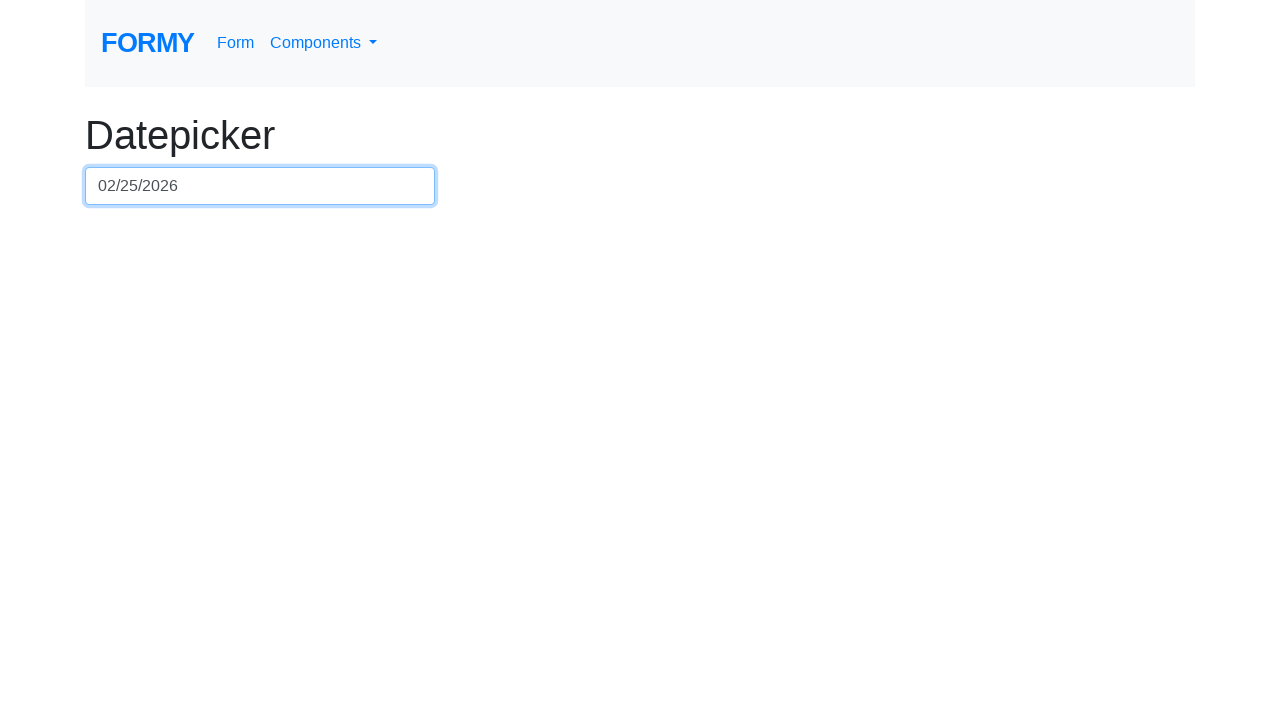